Tests sorting on table2 which has helpful class attributes, clicking the "dues" column header and verifying ascending order.

Starting URL: http://the-internet.herokuapp.com/tables

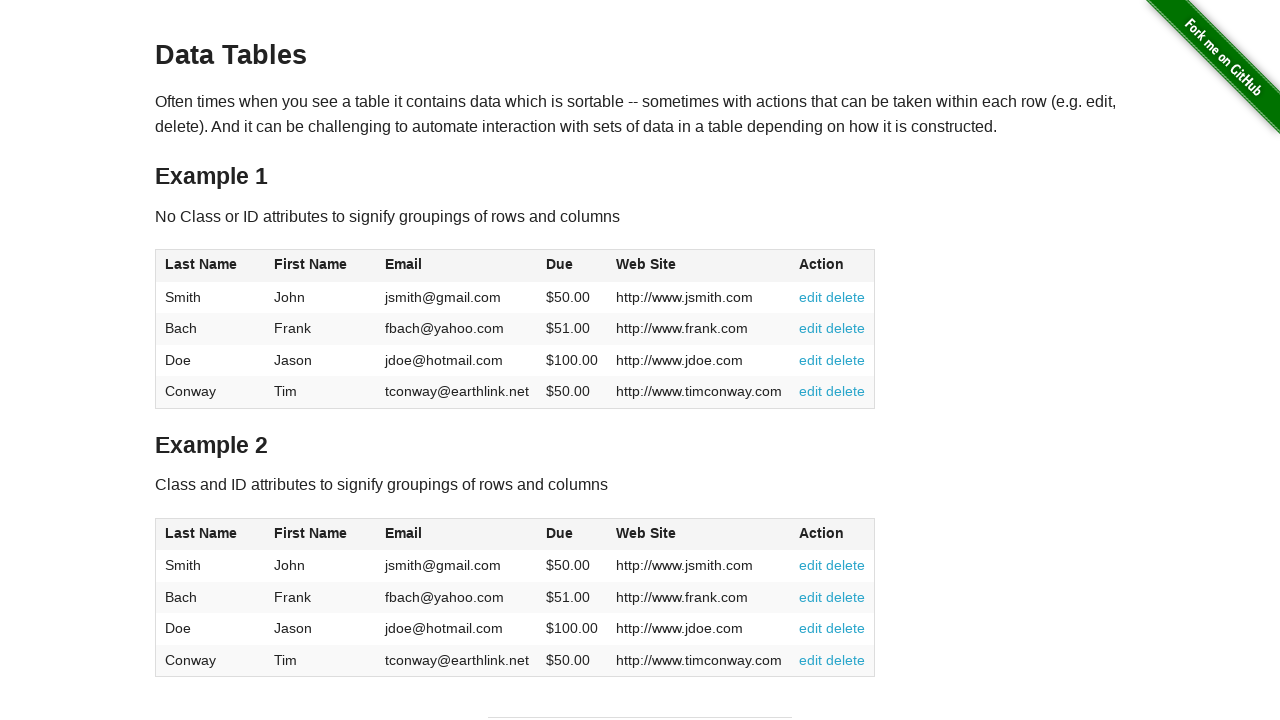

Clicked 'dues' column header in table2 to sort at (560, 533) on #table2 thead .dues
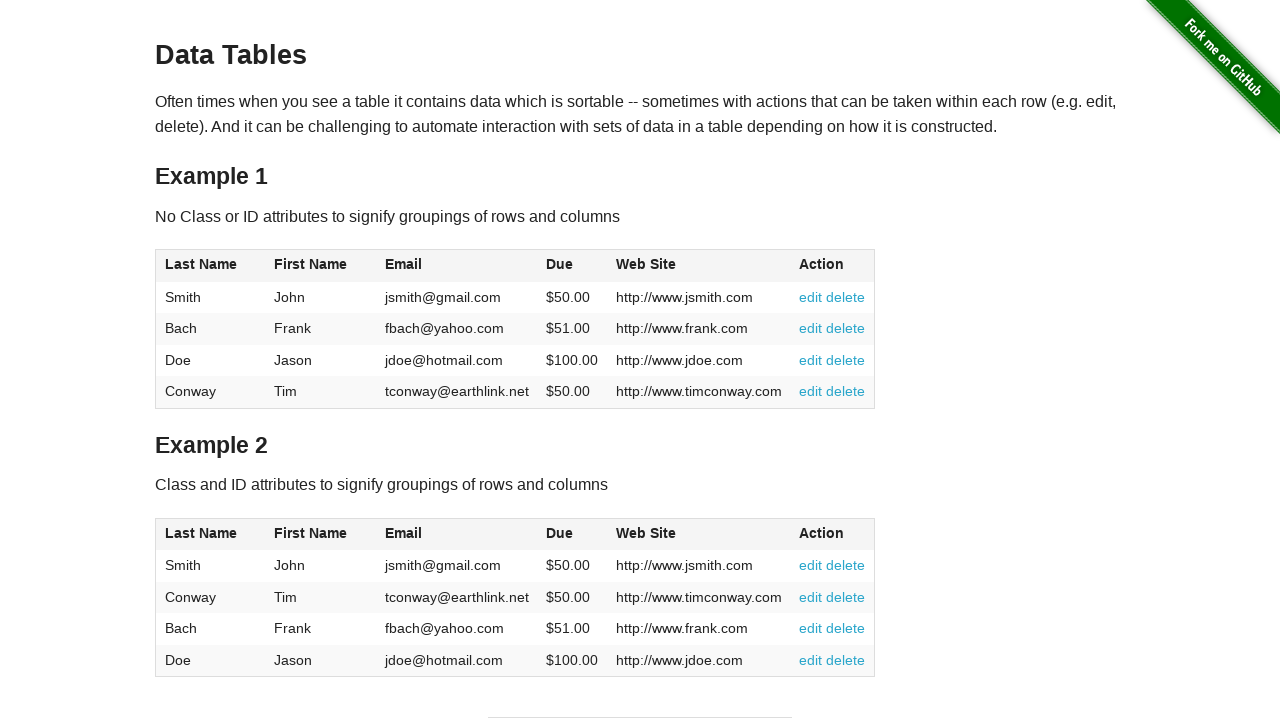

Verified dues column data is present in table2 body
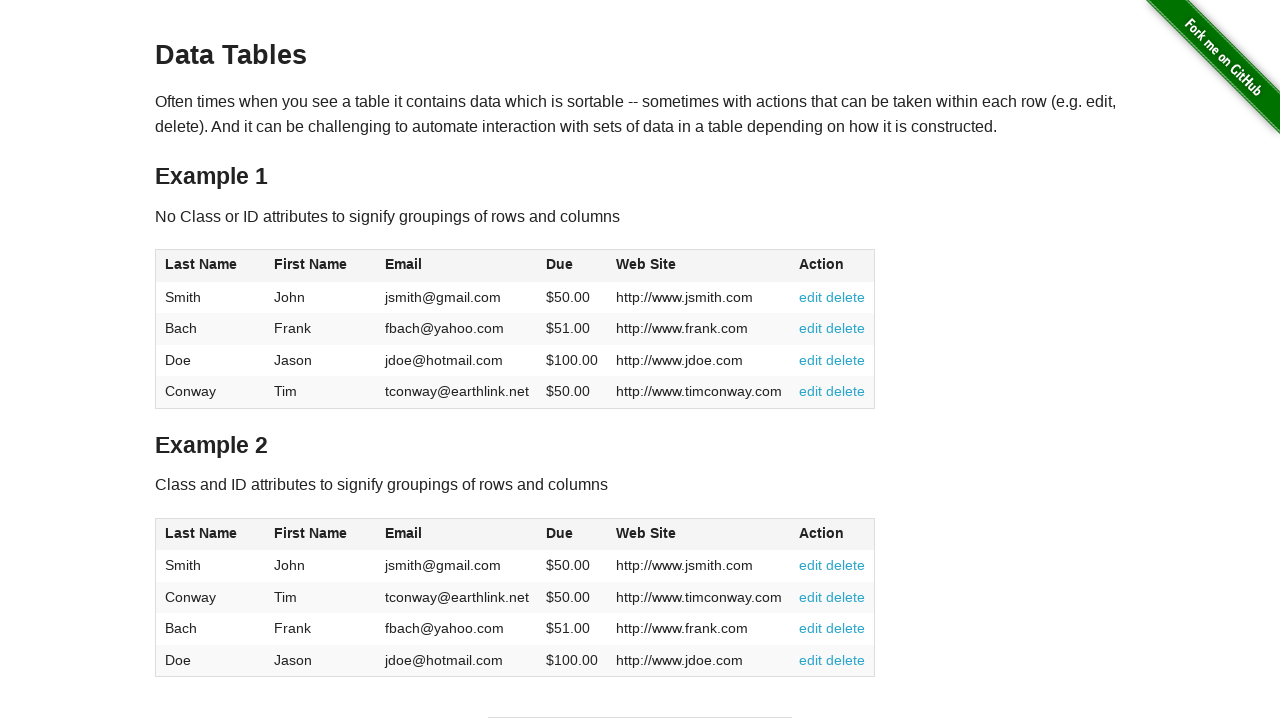

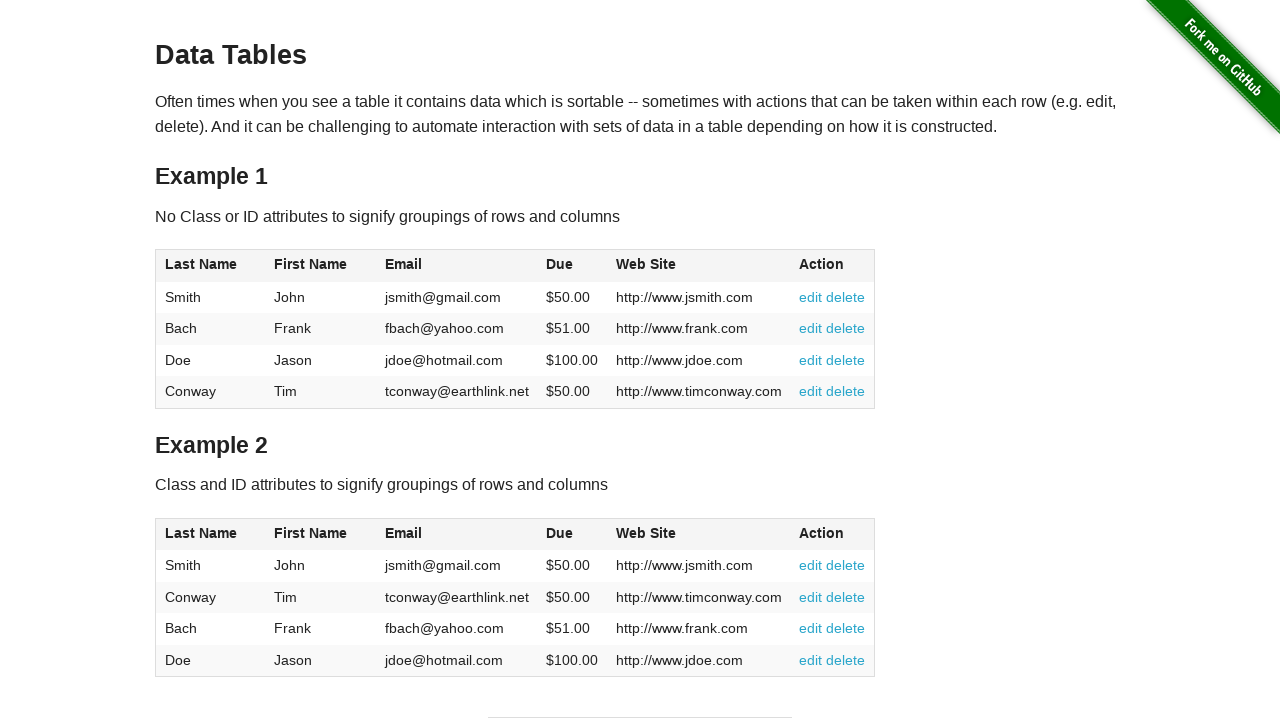